Tests dropdown menu interaction - clicks dropdown button, selects Facebook link, then navigates back

Starting URL: http://omayo.blogspot.com/

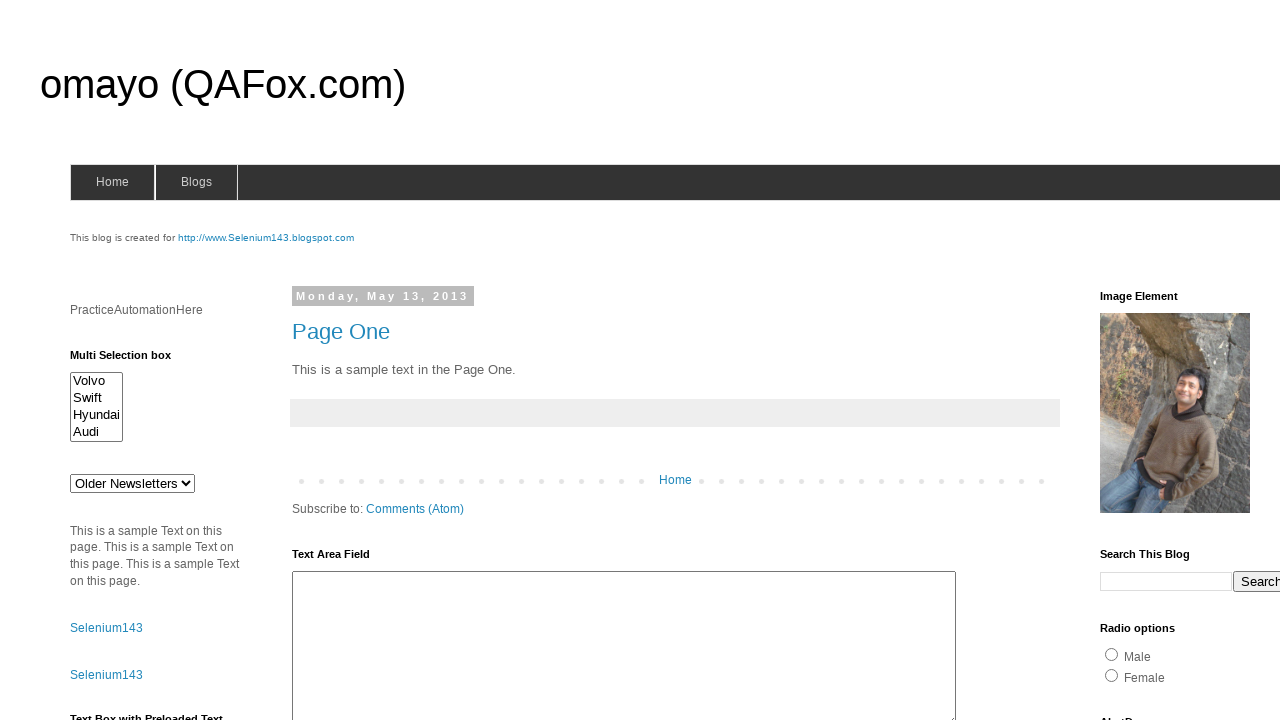

Clicked dropdown button at (1227, 360) on .dropbtn
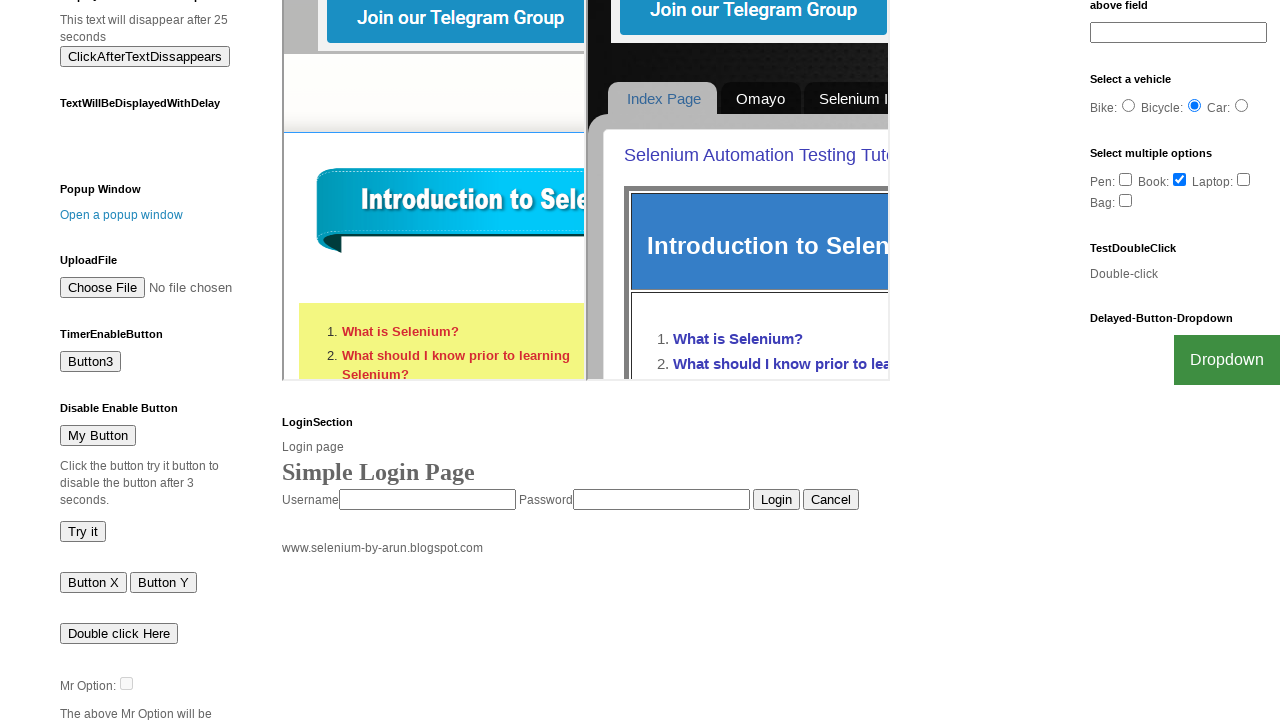

Clicked Facebook link in dropdown menu at (1200, 700) on text=Facebook
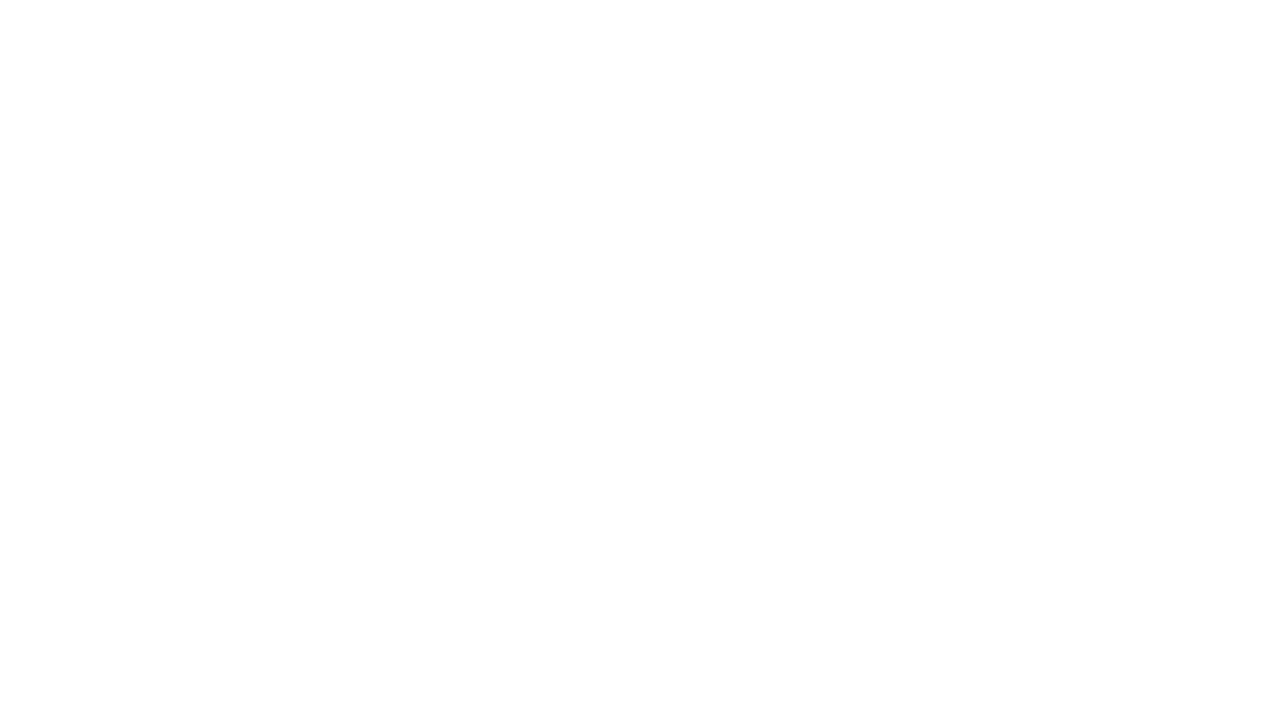

Navigated back to previous page
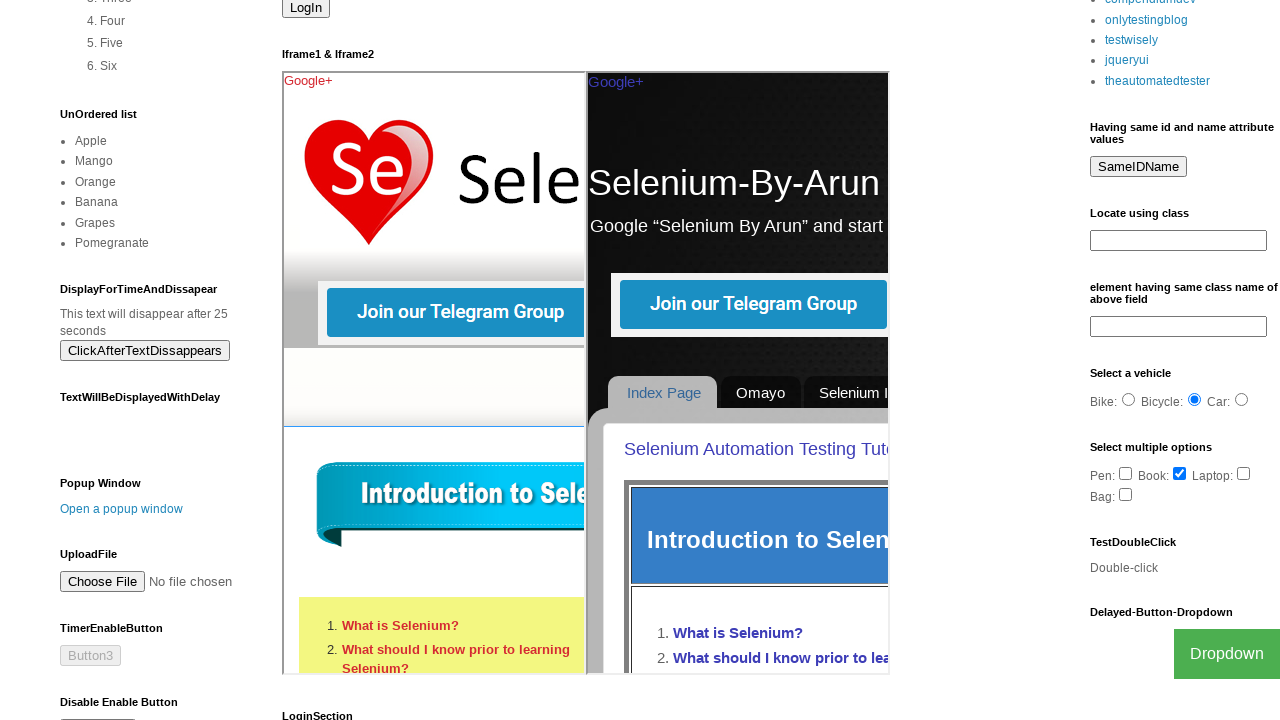

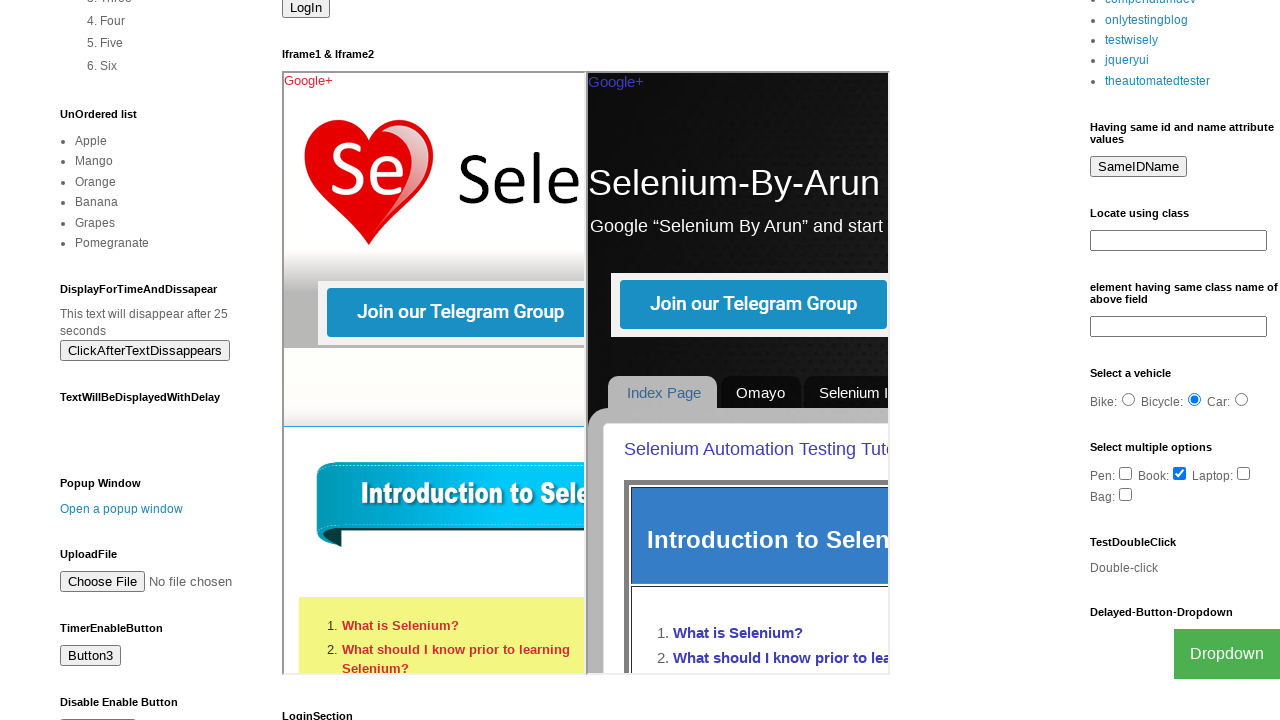